Tests double-click functionality on W3Schools demo page by double-clicking text in an iframe and verifying the style changes to red

Starting URL: https://www.w3schools.com/tags/tryit.asp?filename=tryhtml5_ev_ondblclick2

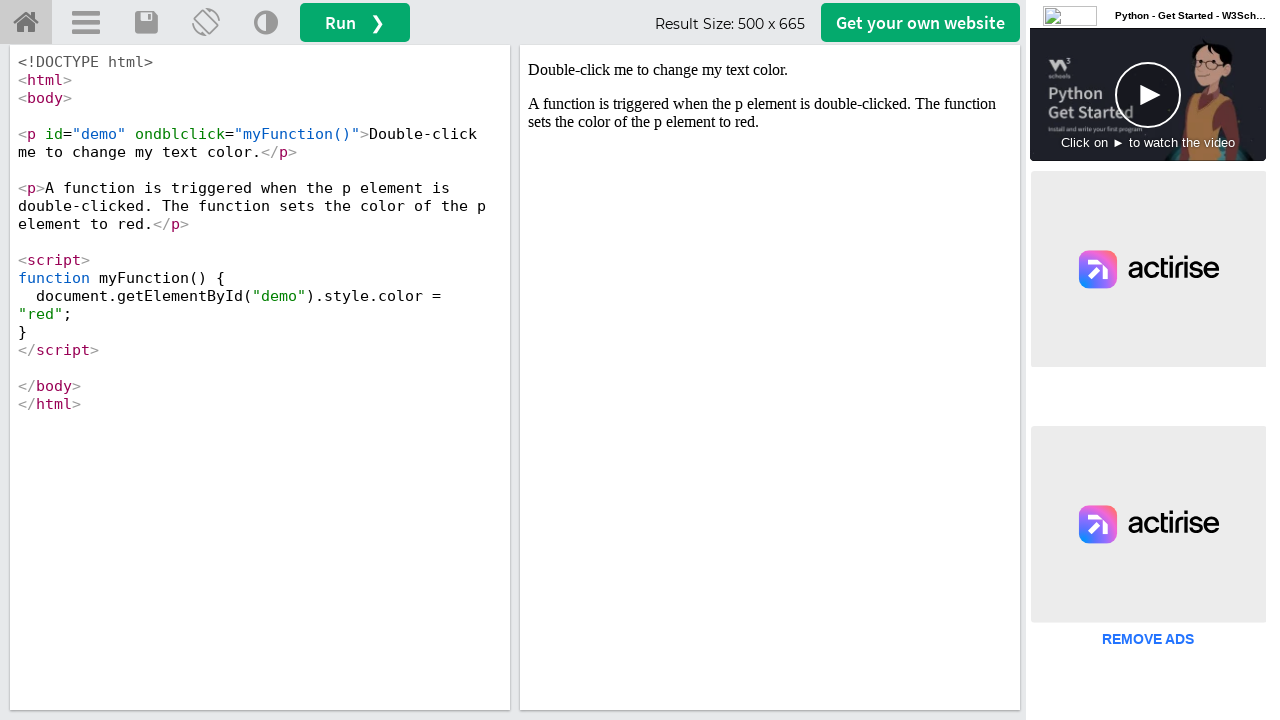

Switched to iframeResult frame containing the demo
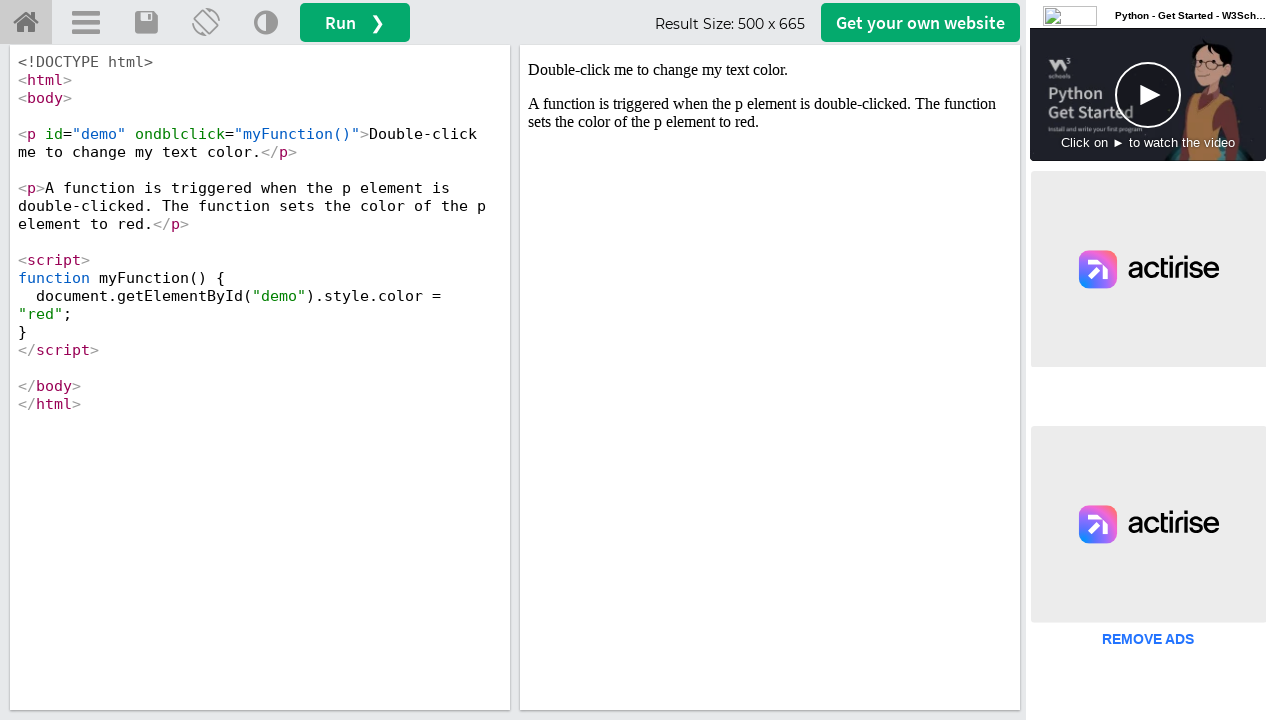

Located text element 'Double-click me to change my text color.'
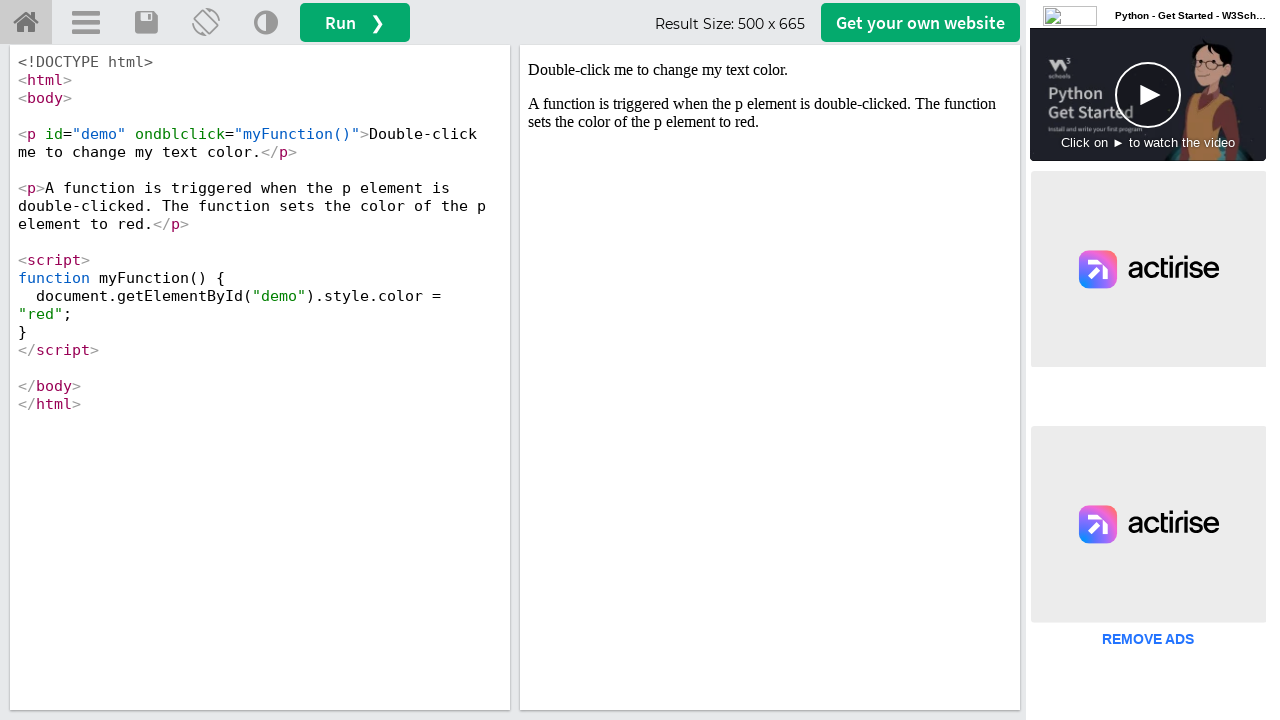

Double-clicked on the text element at (770, 70) on text=Double-click me to change my text color.
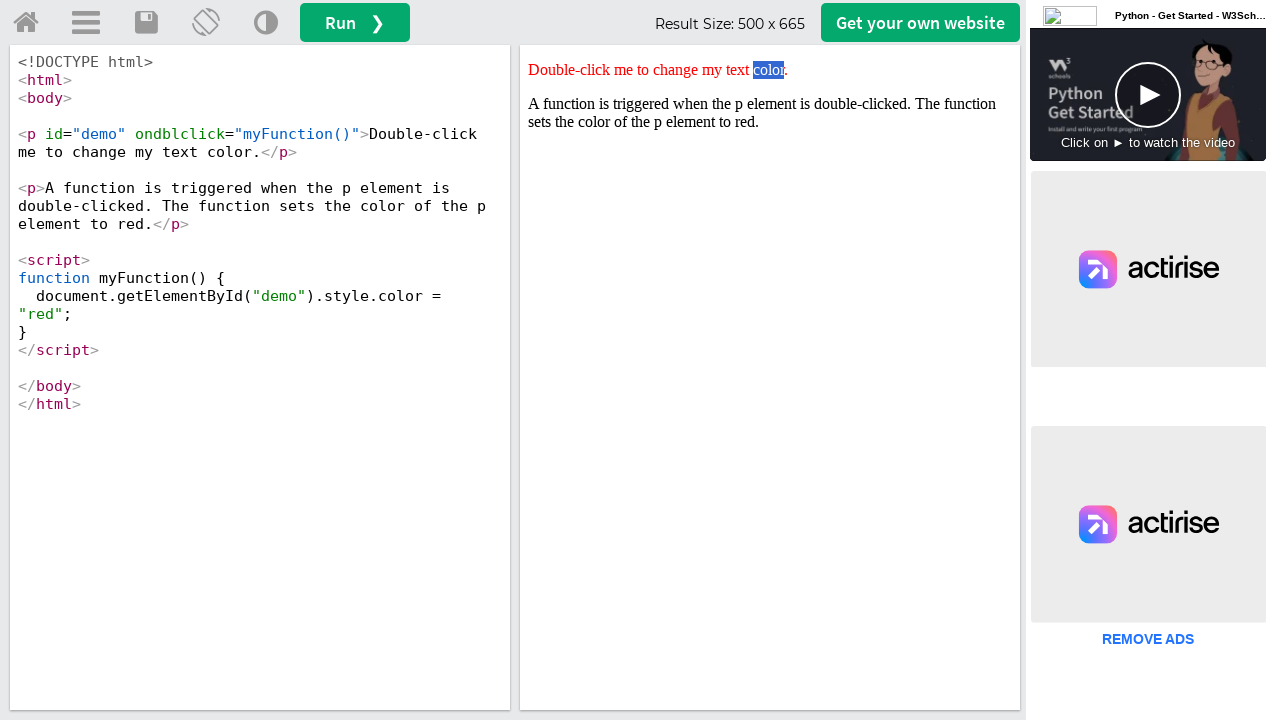

Verified that text color changed to red in style attribute
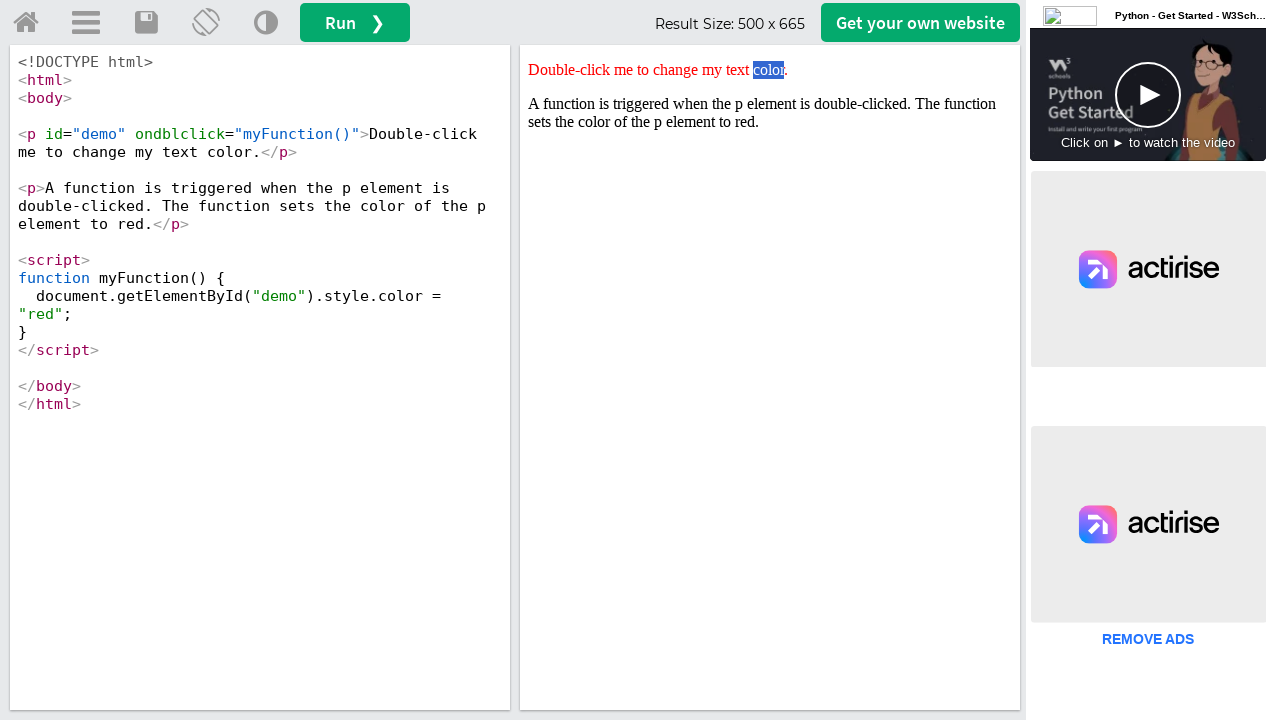

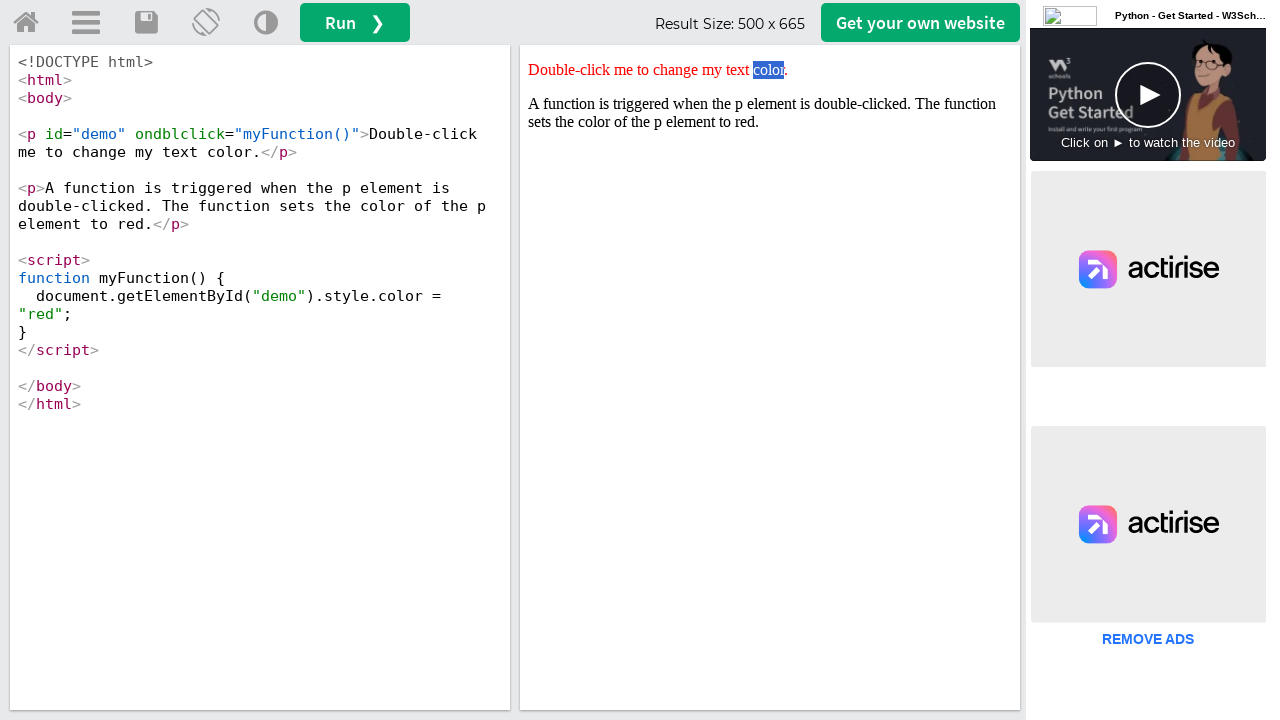